Tests right-click (context click) functionality by right-clicking on an element to trigger a context menu and verifying the menu items appear.

Starting URL: http://swisnl.github.io/jQuery-contextMenu/demo.html

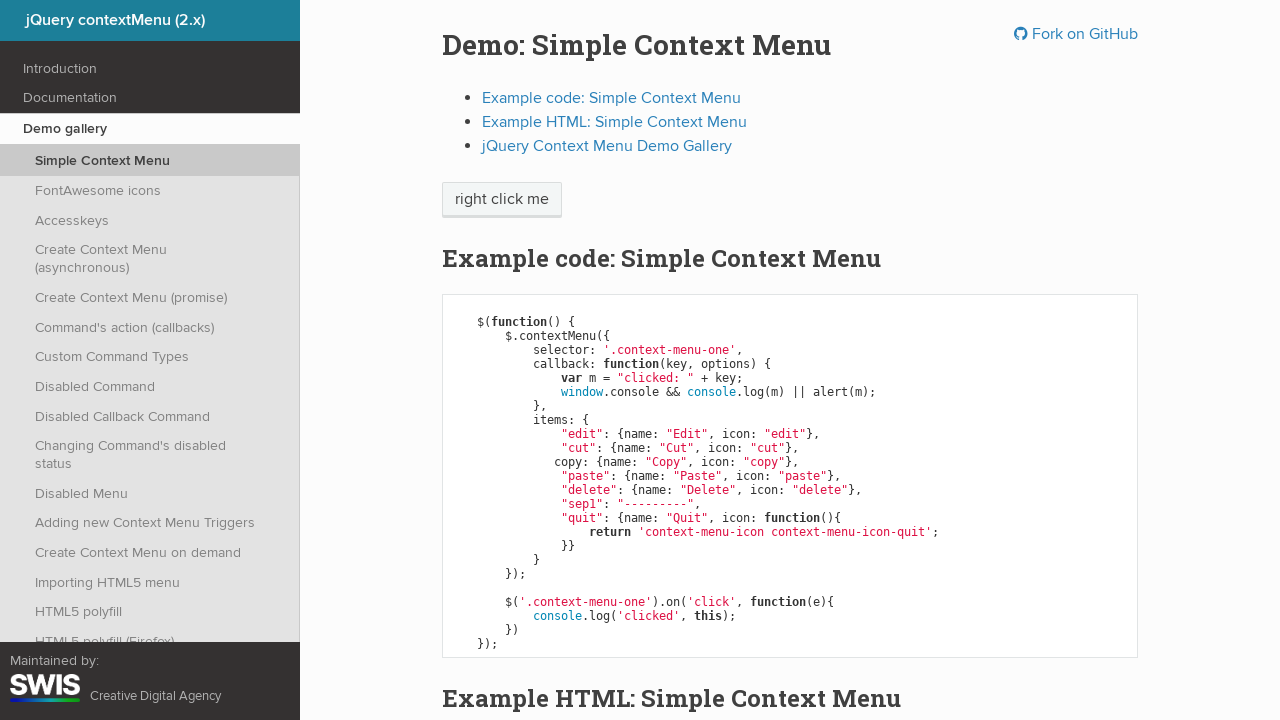

Located the right-click target element
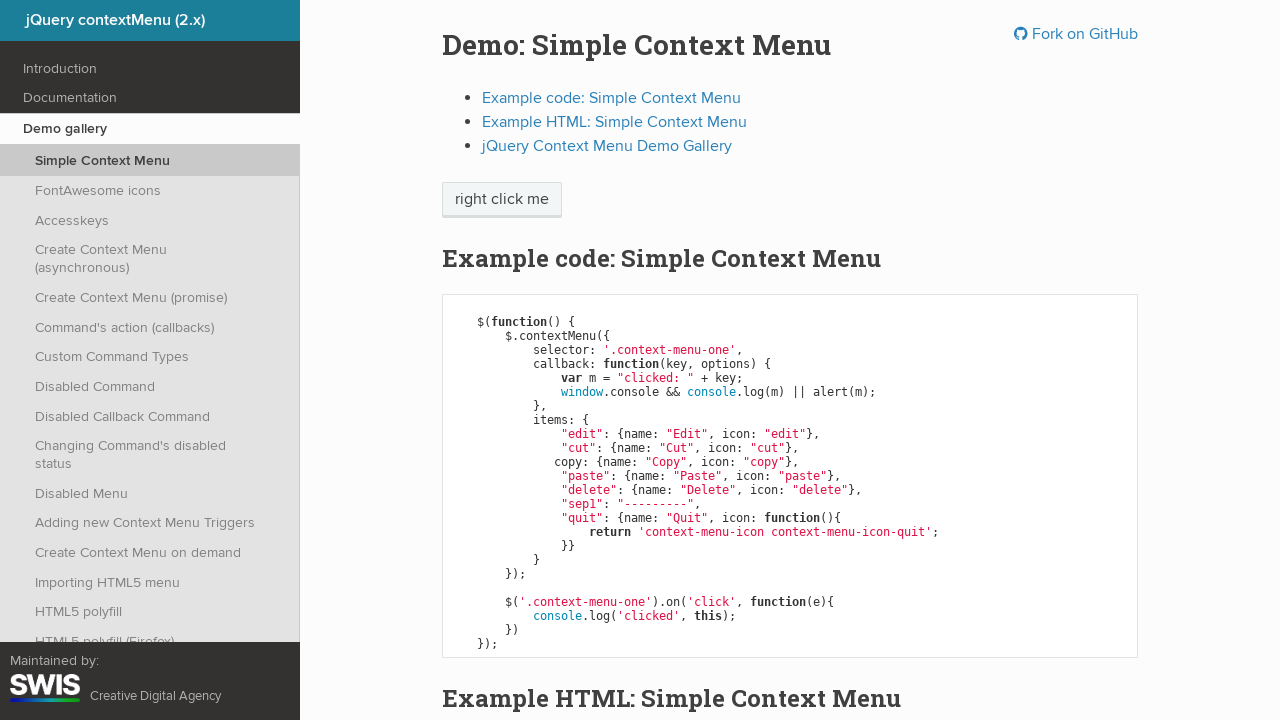

Performed right-click on the target element at (502, 200) on xpath=//span[text()='right click me']
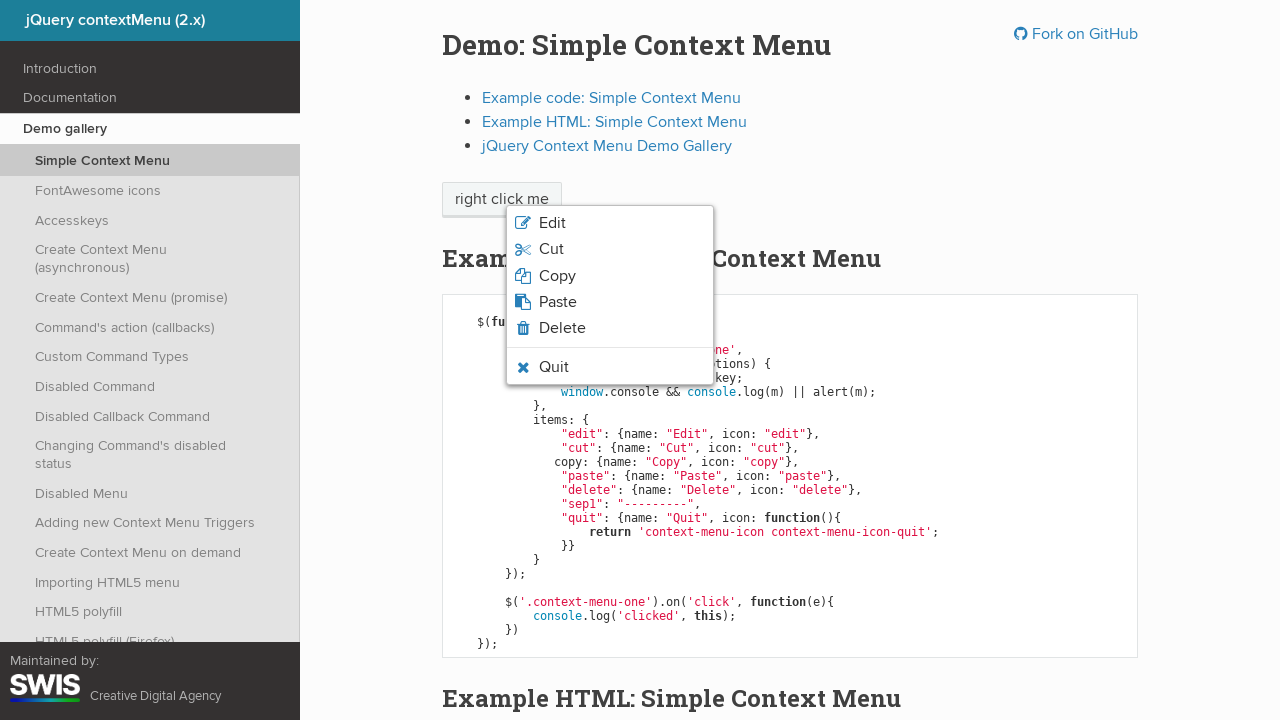

Context menu appeared with menu items
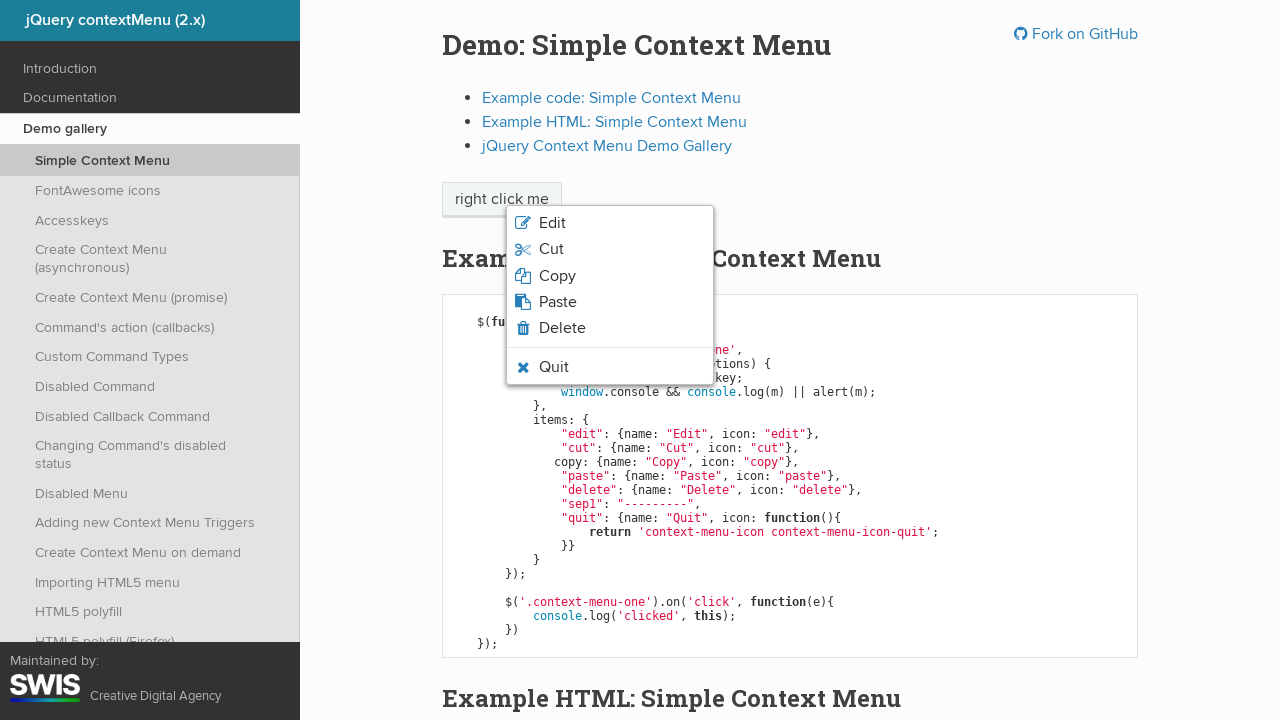

Located all context menu items
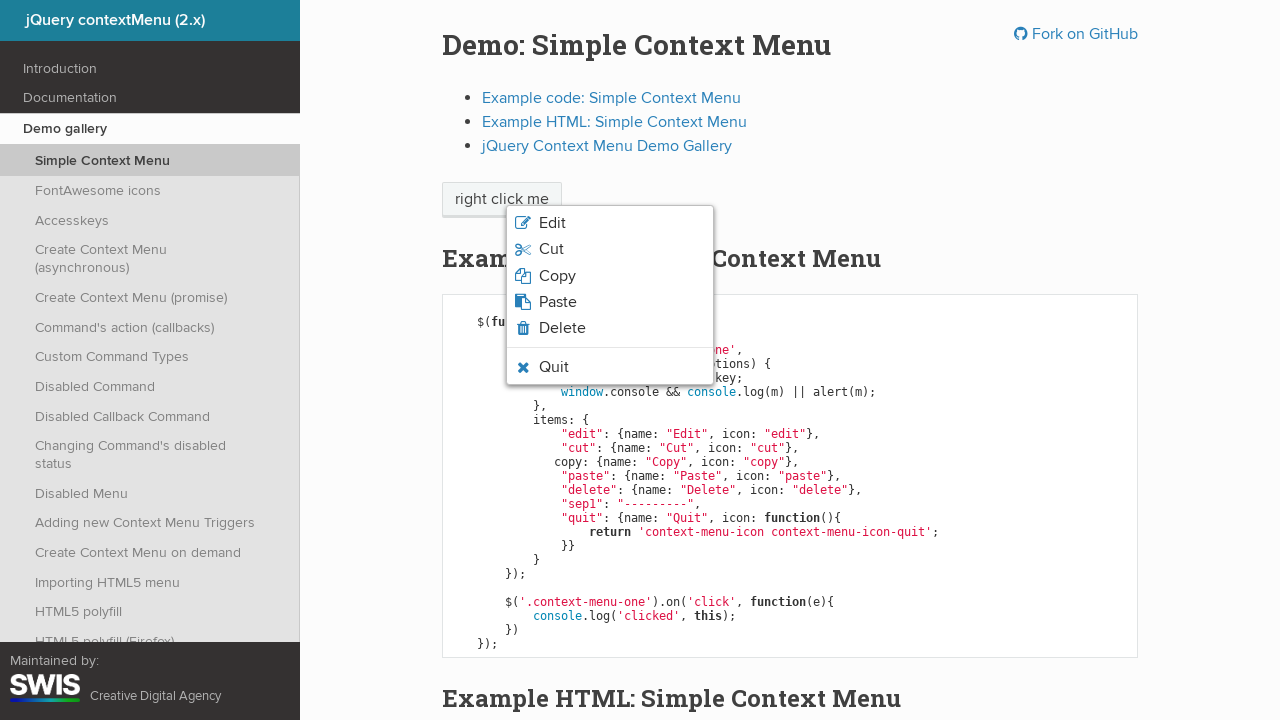

Verified first context menu item is visible
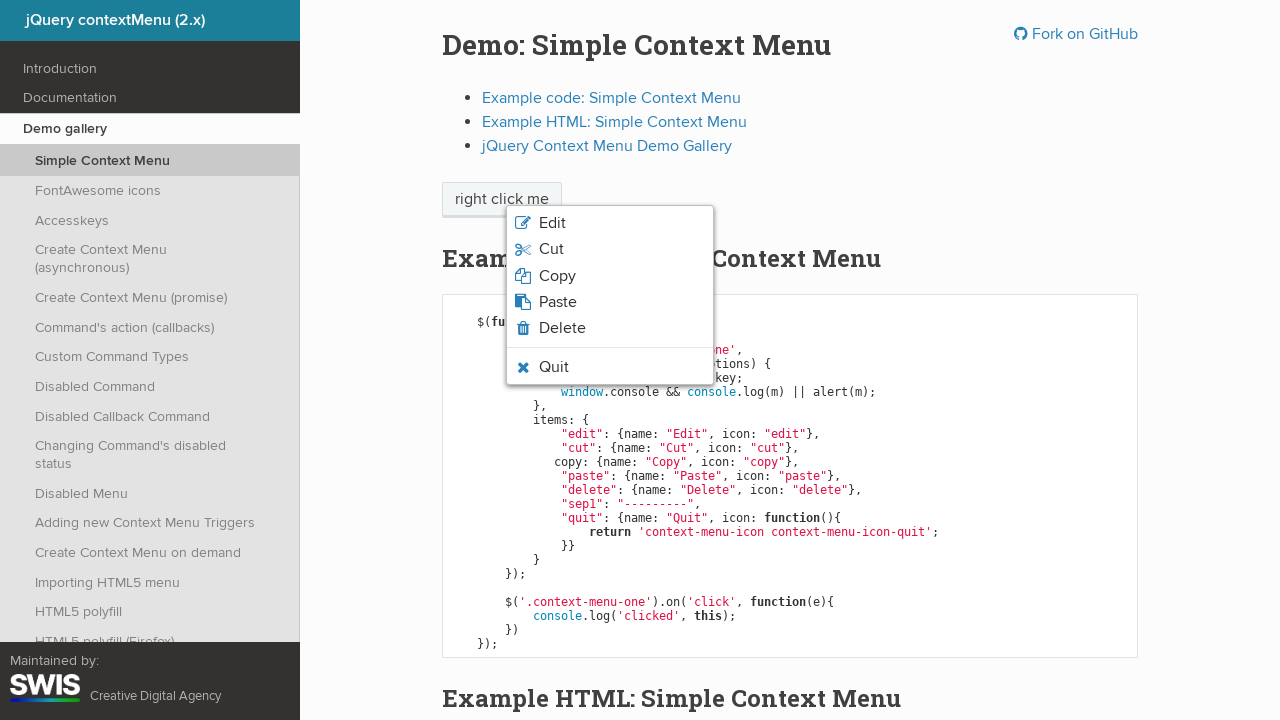

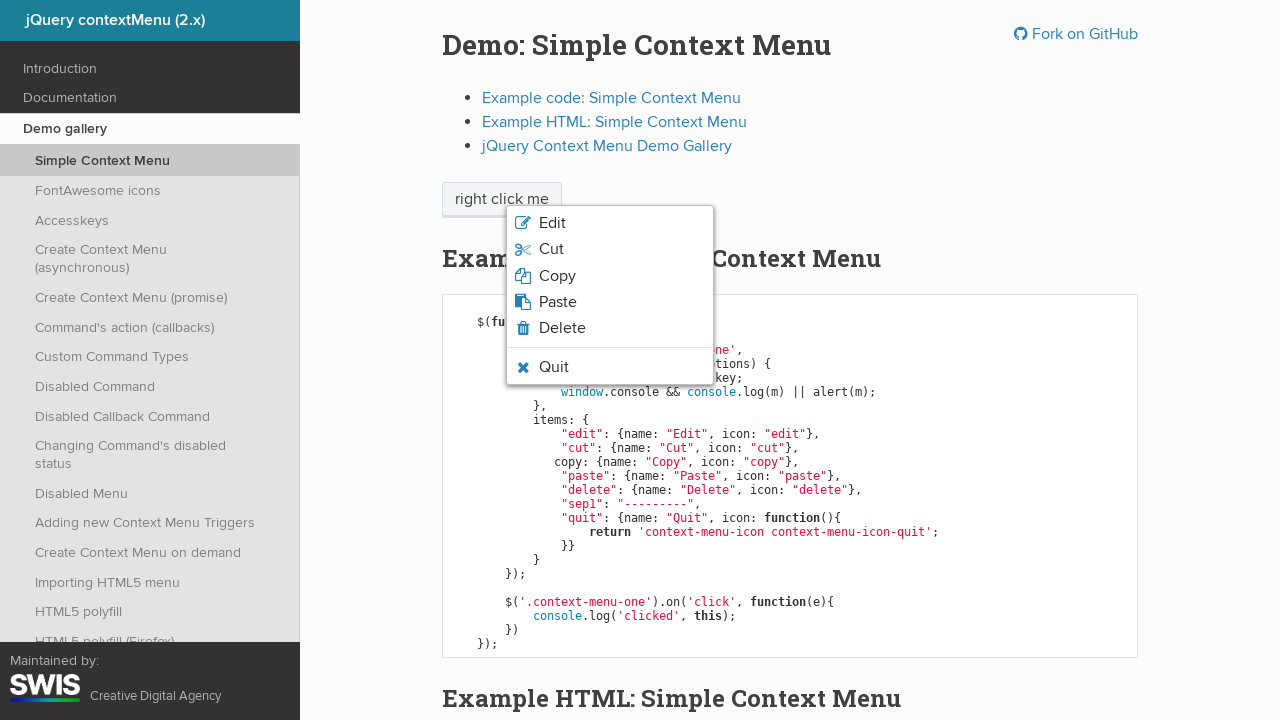